Tests flight booking form by selecting origin and destination airports, choosing a date, and verifying the round trip option enables the return date field

Starting URL: https://rahulshettyacademy.com/dropdownsPractise/

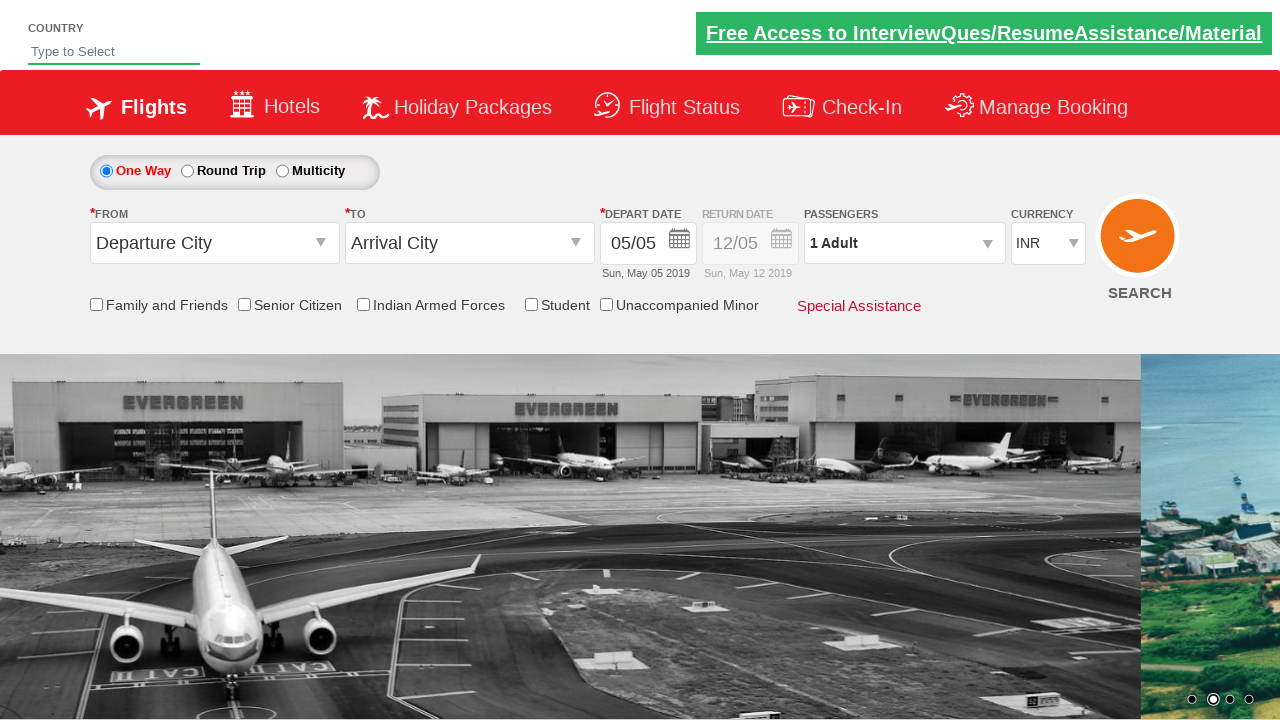

Clicked on origin station dropdown at (214, 243) on #ctl00_mainContent_ddl_originStation1_CTXT
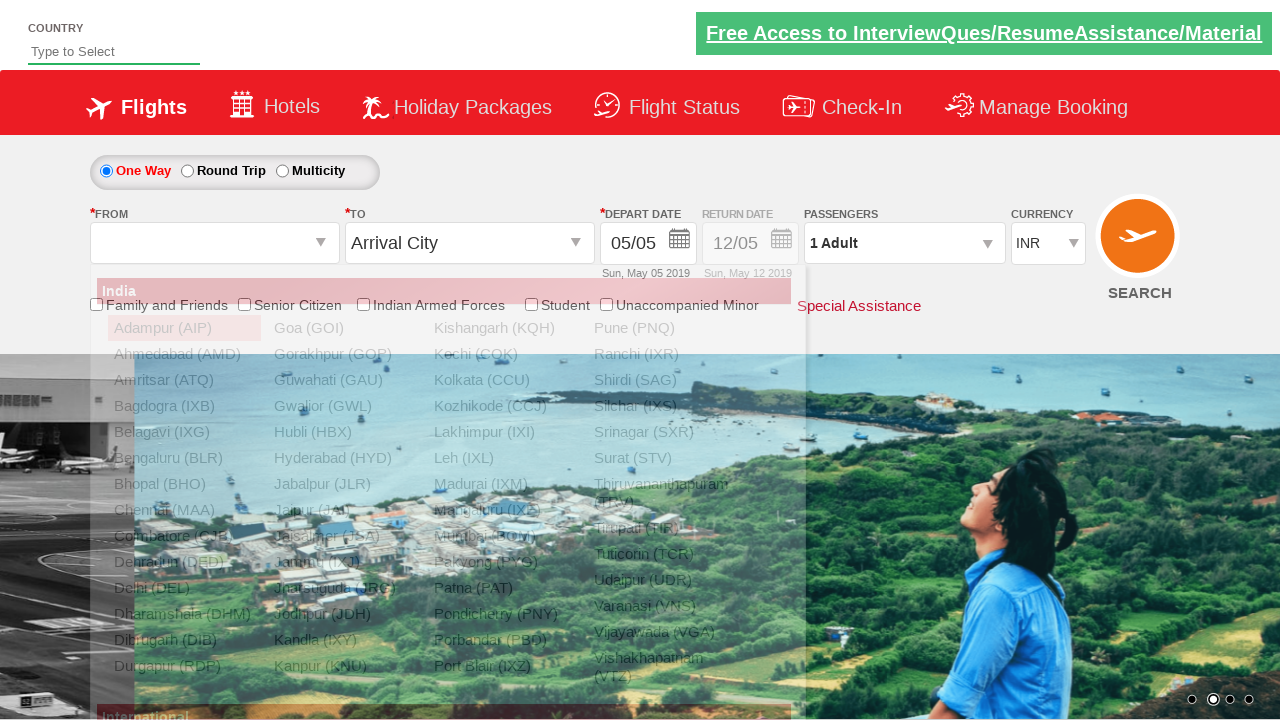

Origin station dropdown options loaded
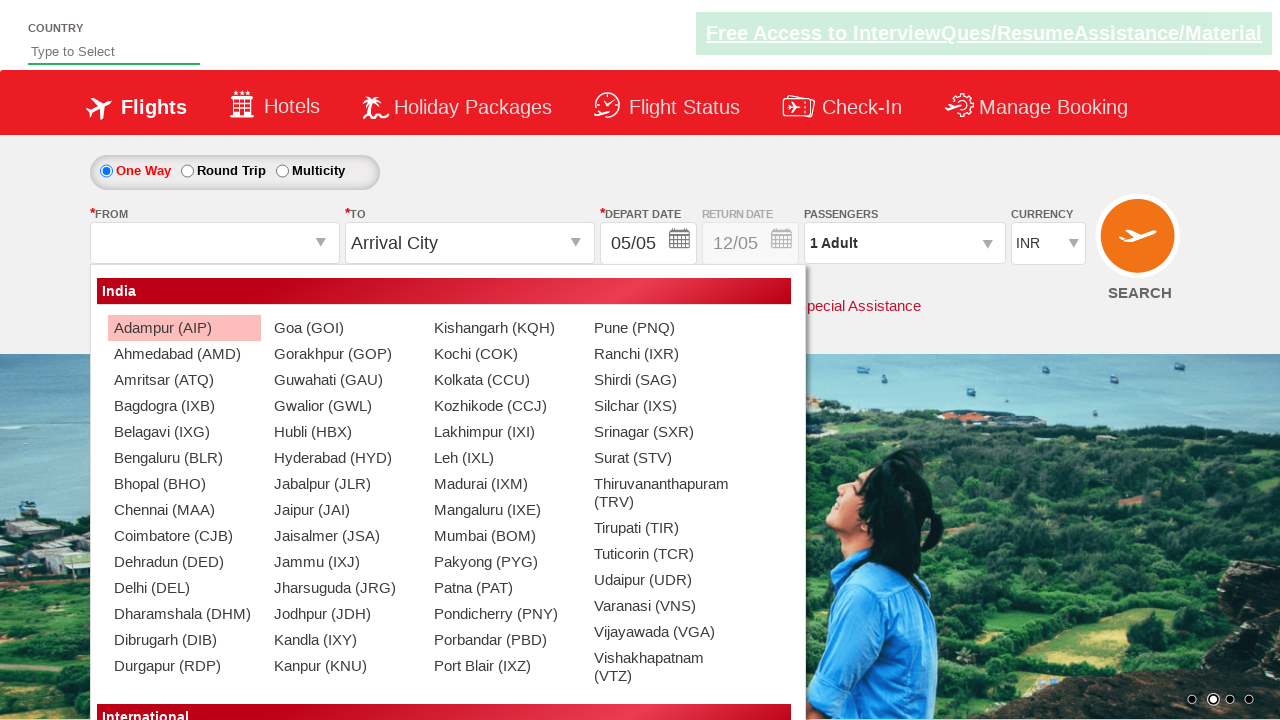

Selected Amritsar (ATQ) as origin airport at (184, 380) on xpath=//div[@id='glsctl00_mainContent_ddl_originStation1_CTNR'] //a[@value='ATQ'
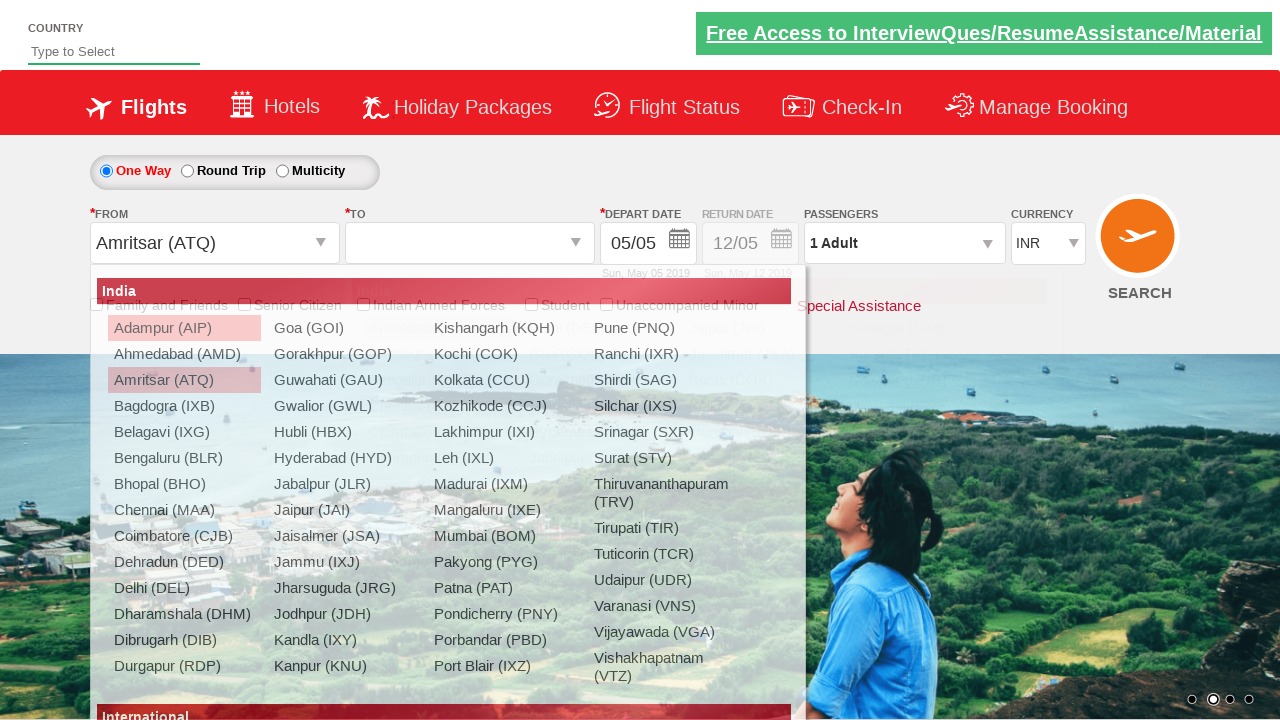

Destination station dropdown options loaded
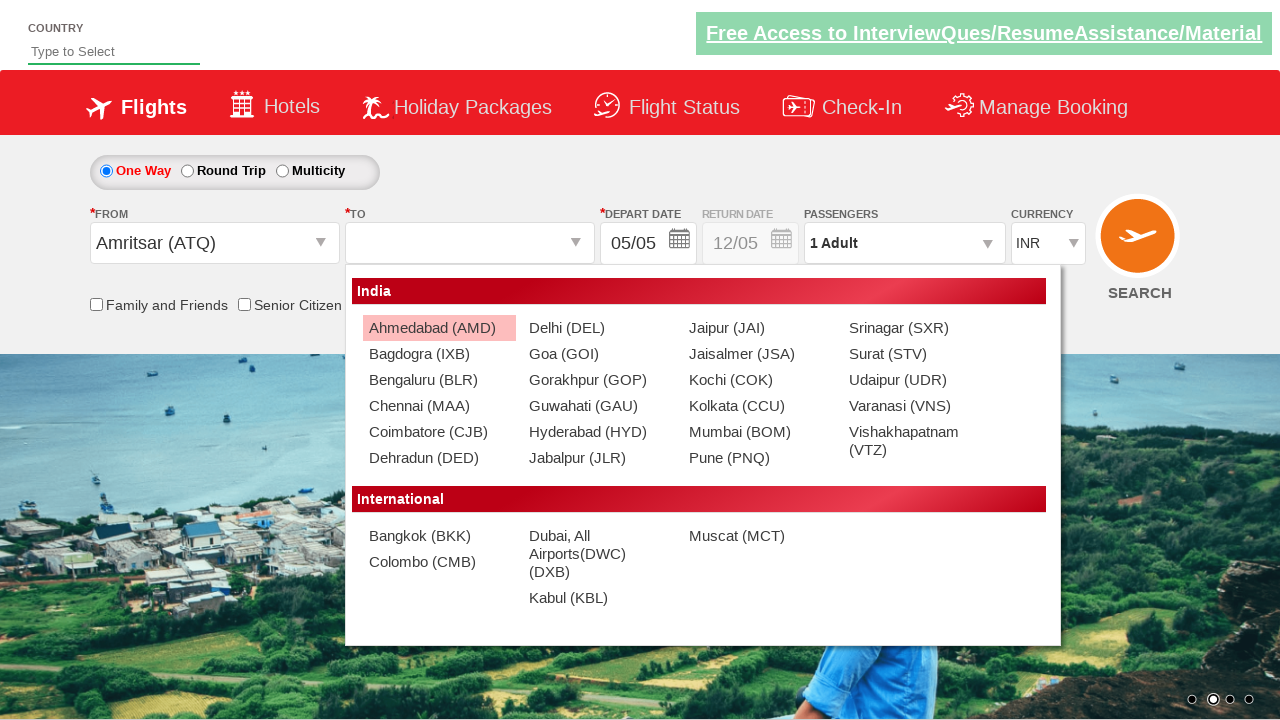

Selected Goa (GOI) as destination airport at (599, 354) on xpath=//div[@id='glsctl00_mainContent_ddl_destinationStation1_CTNR'] //a[@value=
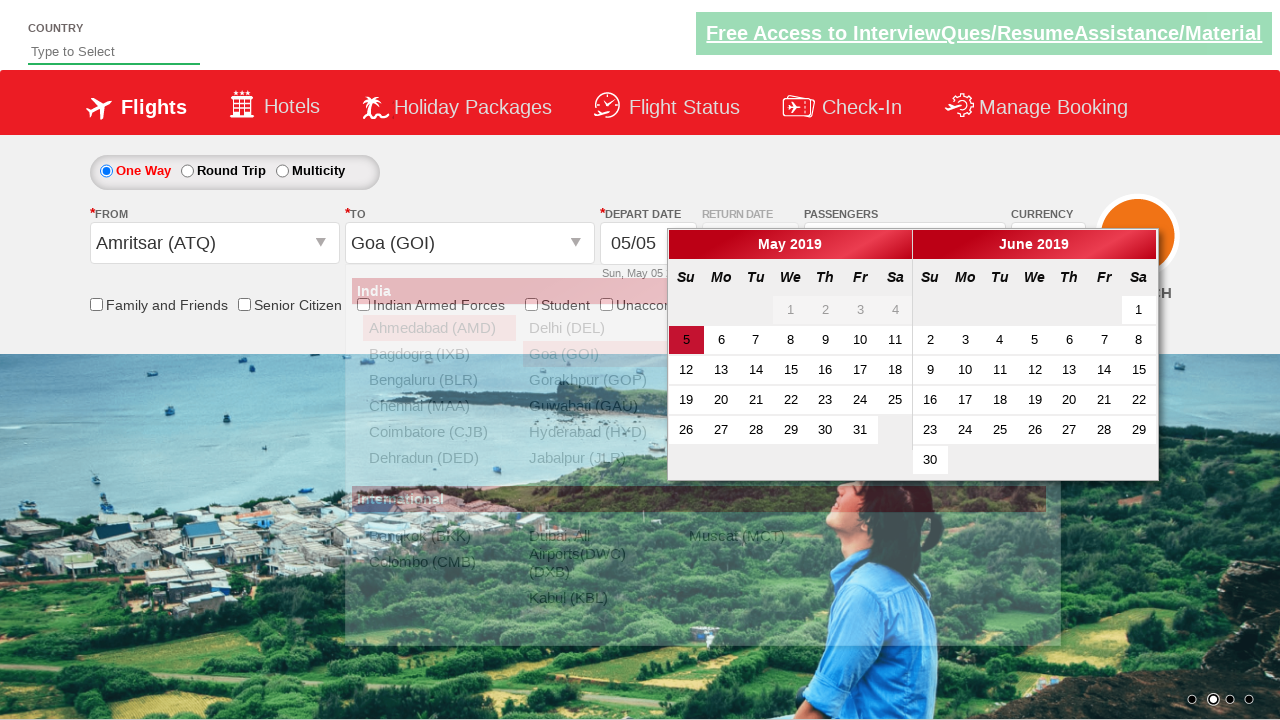

Selected departure date from calendar at (686, 340) on .ui-state-default.ui-state-active
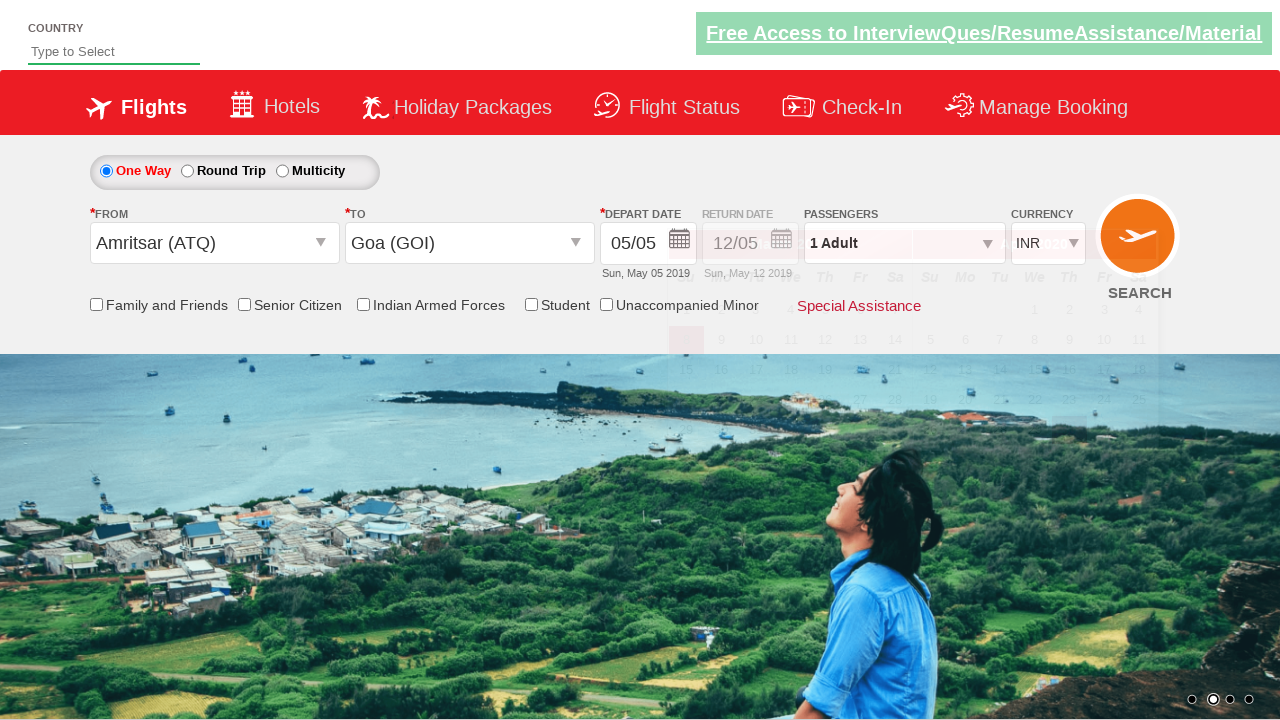

Selected round trip option at (187, 171) on #ctl00_mainContent_rbtnl_Trip_1
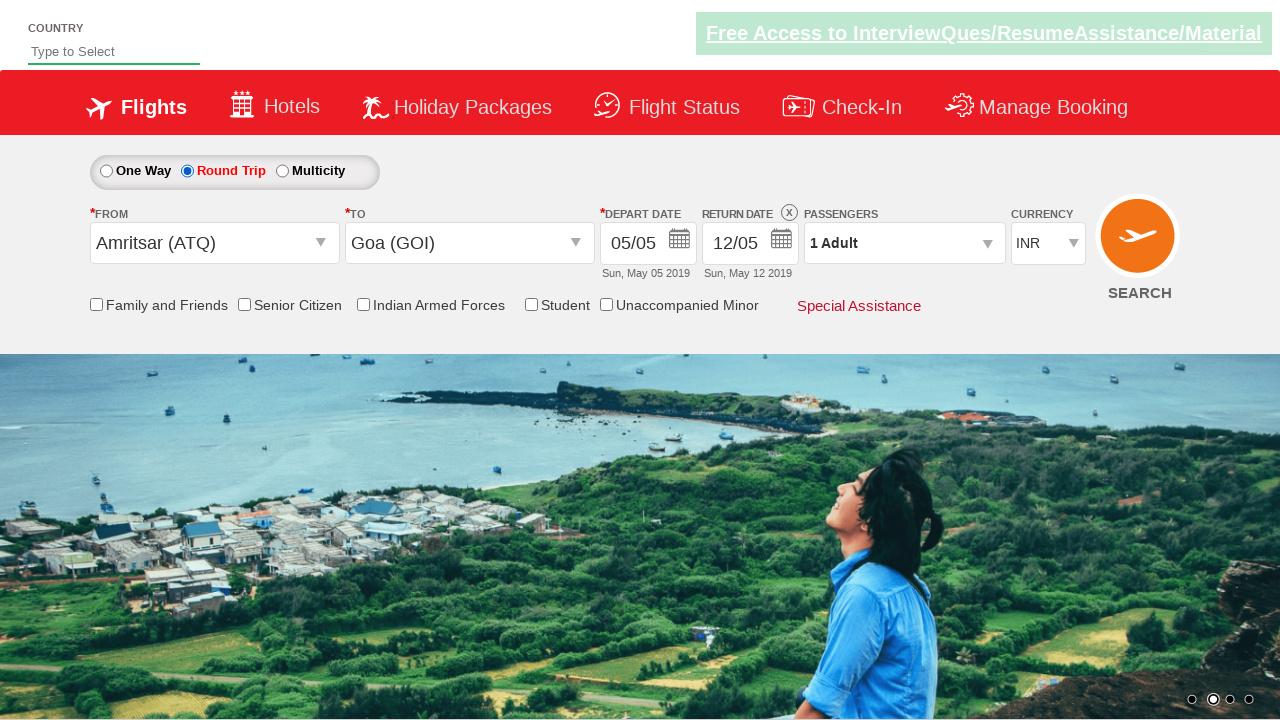

Retrieved style attribute from return date section
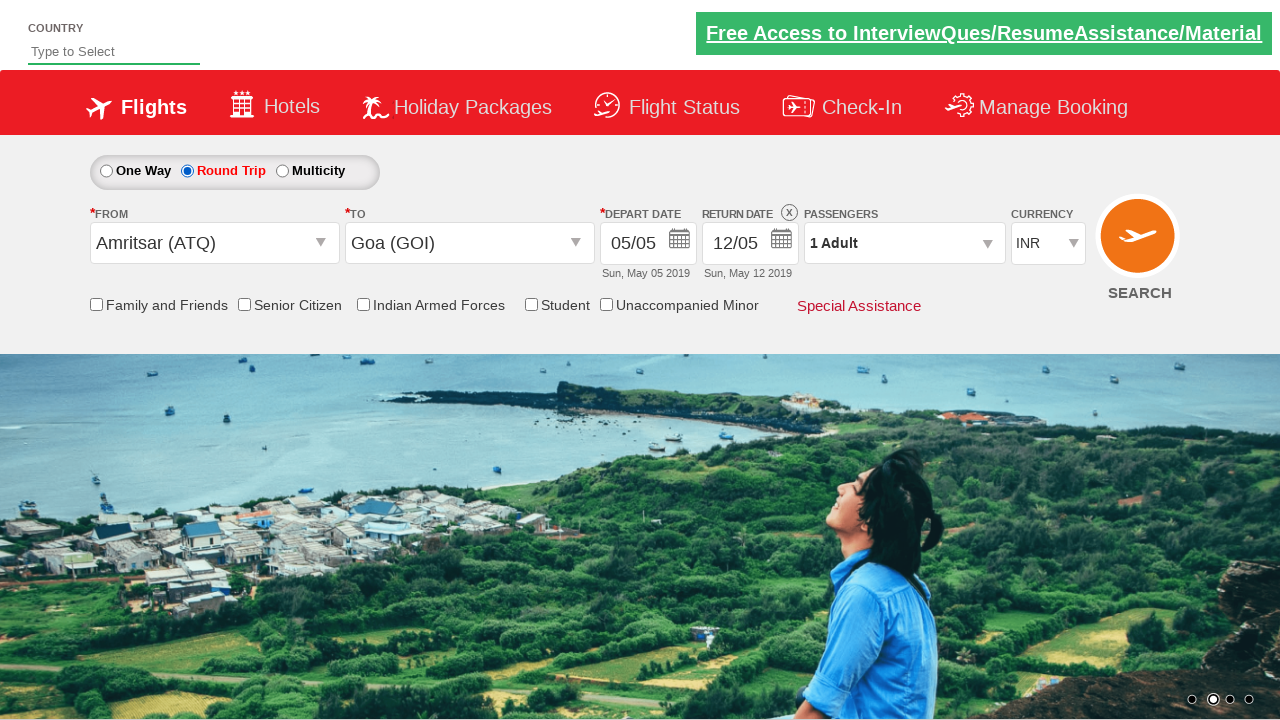

Verified that return date section is enabled
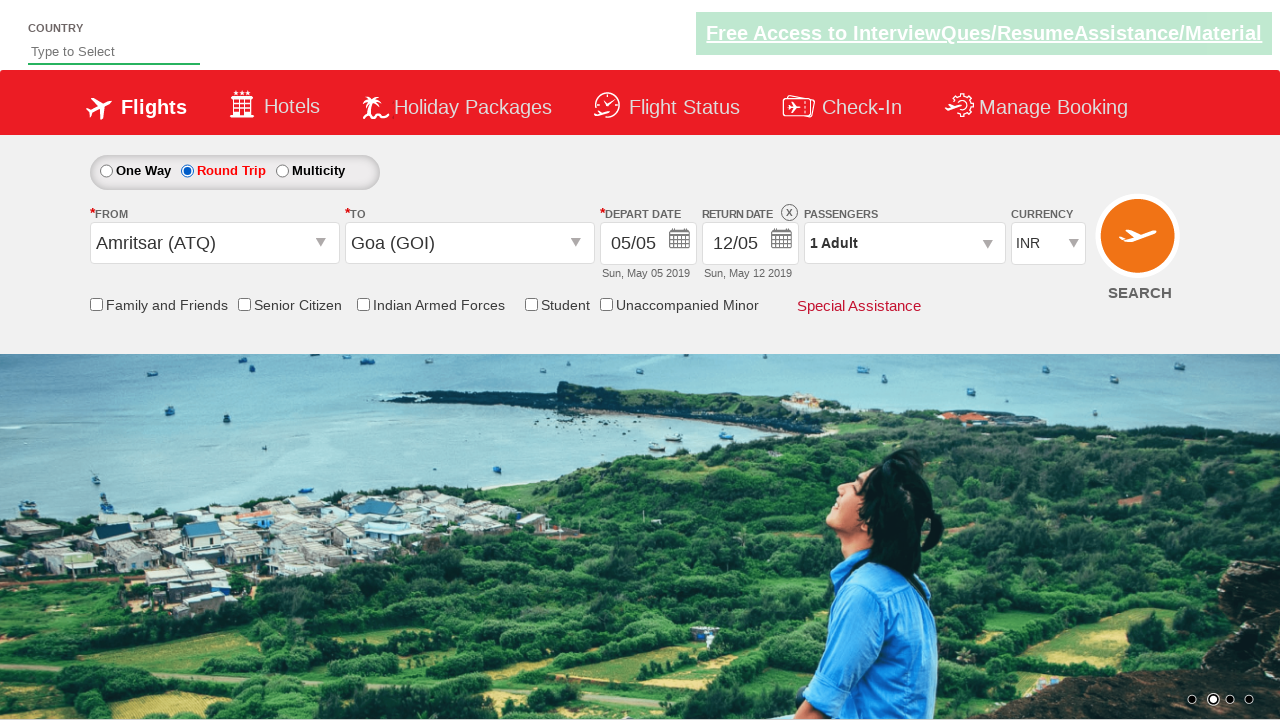

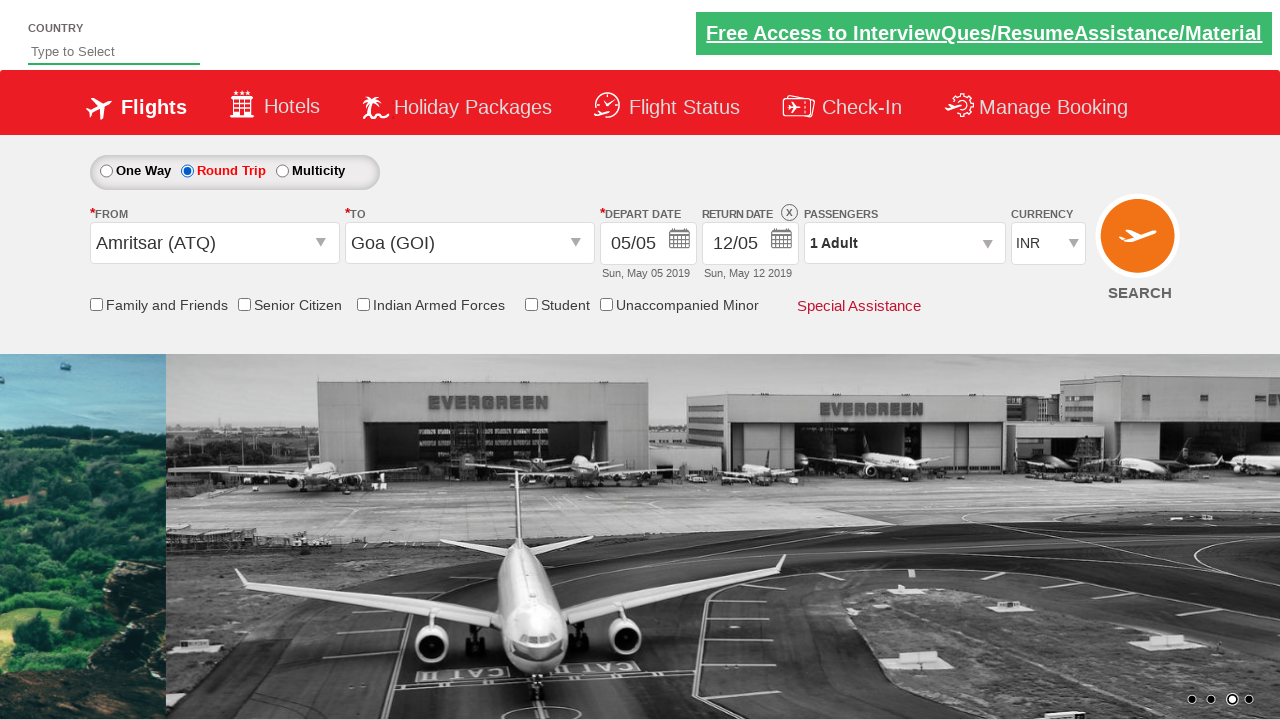